Loads the Chess.com homepage and verifies the URL is correct

Starting URL: https://www.chess.com/

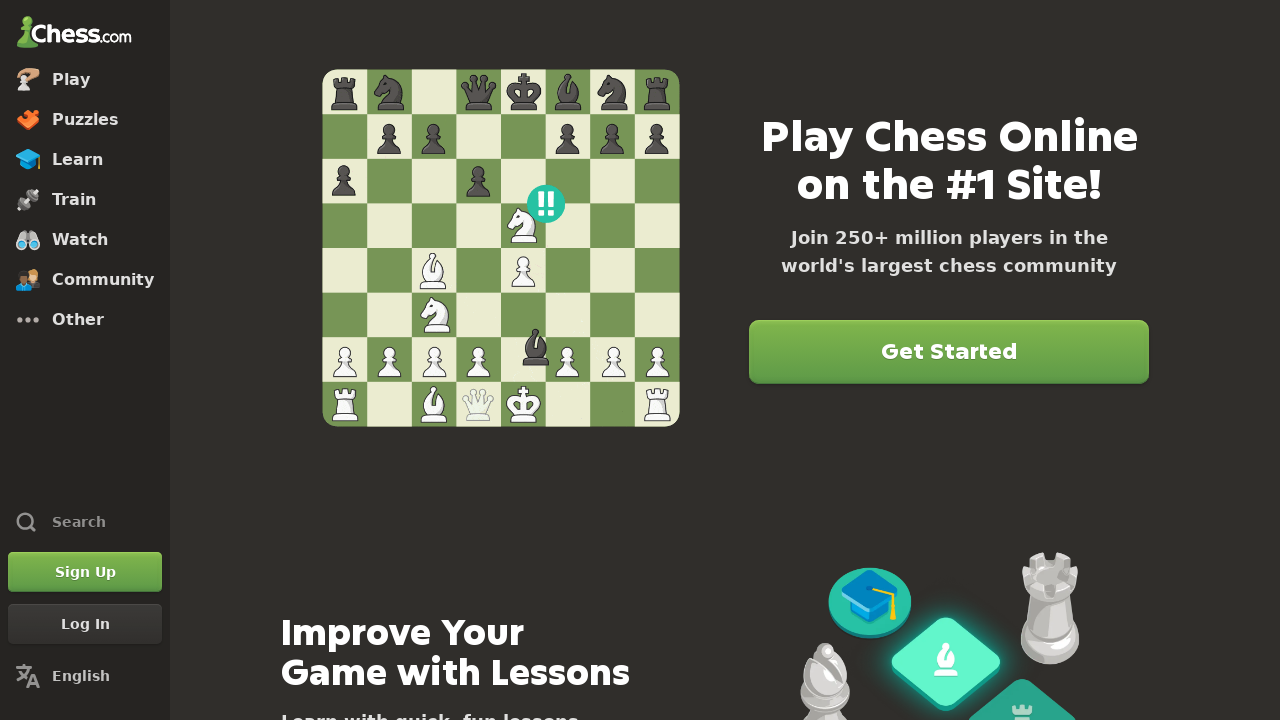

Waited for DOM content loaded on Chess.com homepage
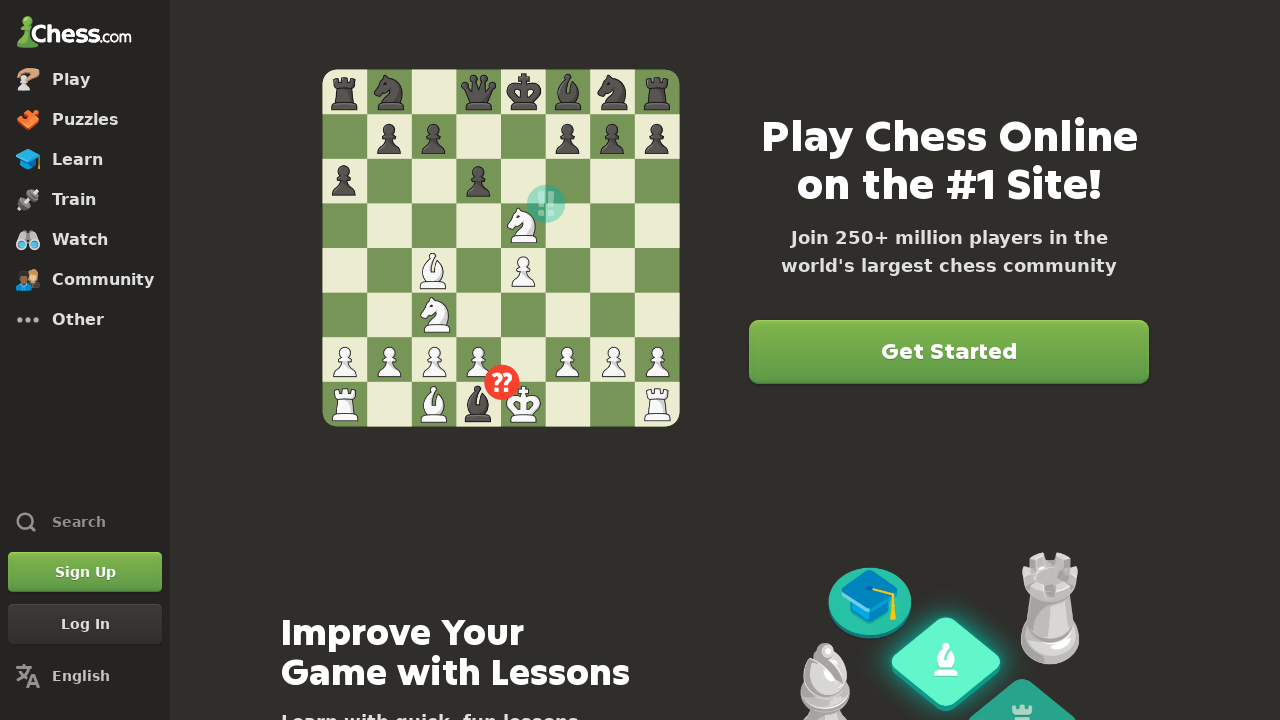

Verified that the URL contains 'chess.com'
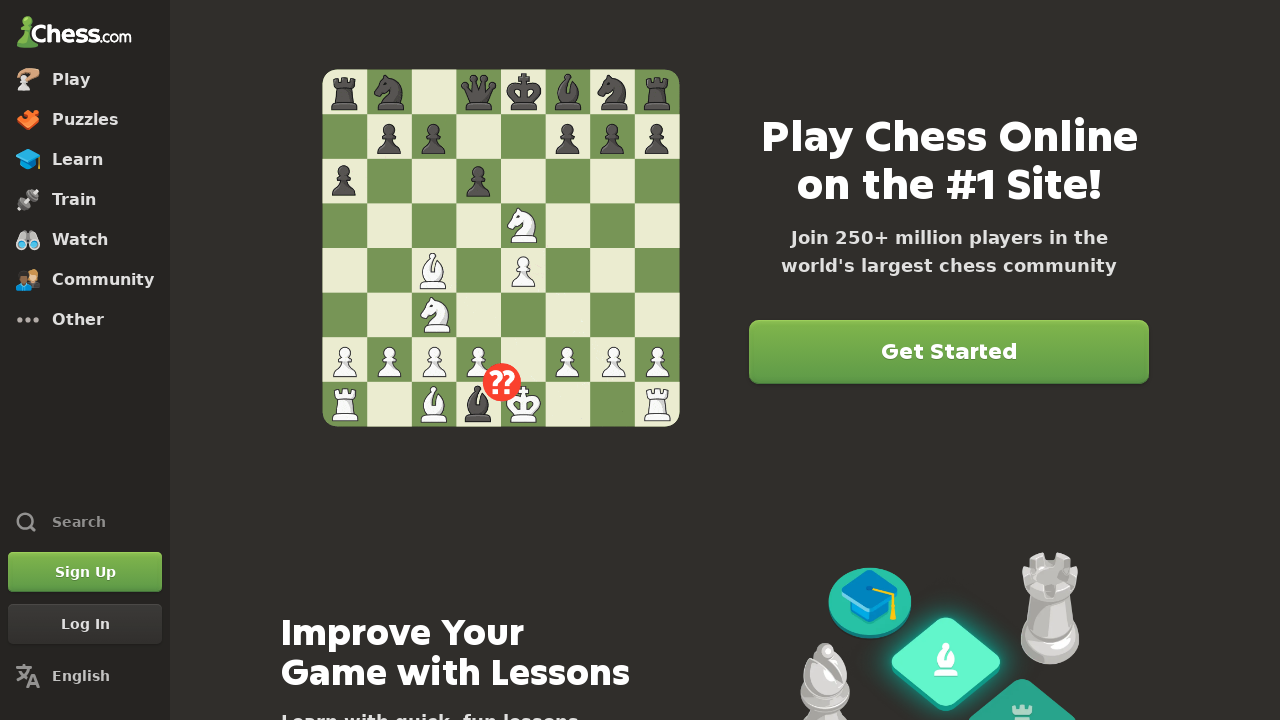

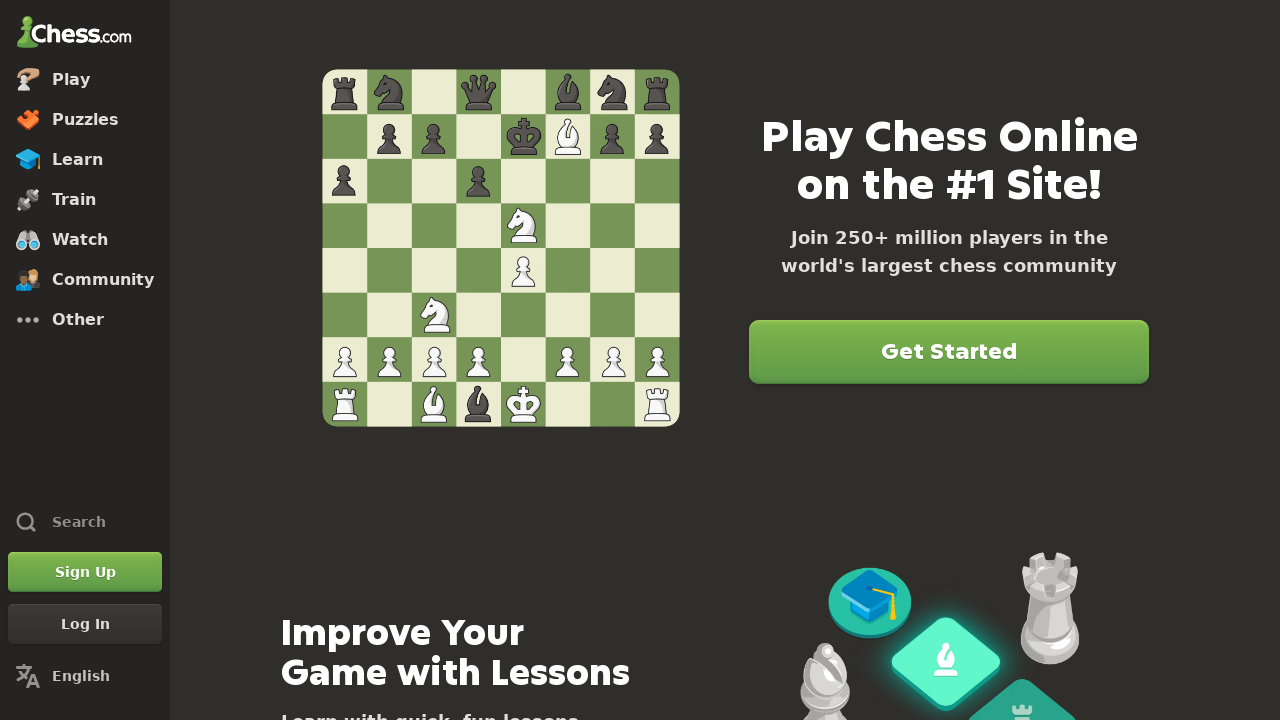